Tests a data types form by filling all fields except zip code, submitting the form, and verifying that the zip code field shows an error state while all other filled fields show success state.

Starting URL: https://bonigarcia.dev/selenium-webdriver-java/data-types.html

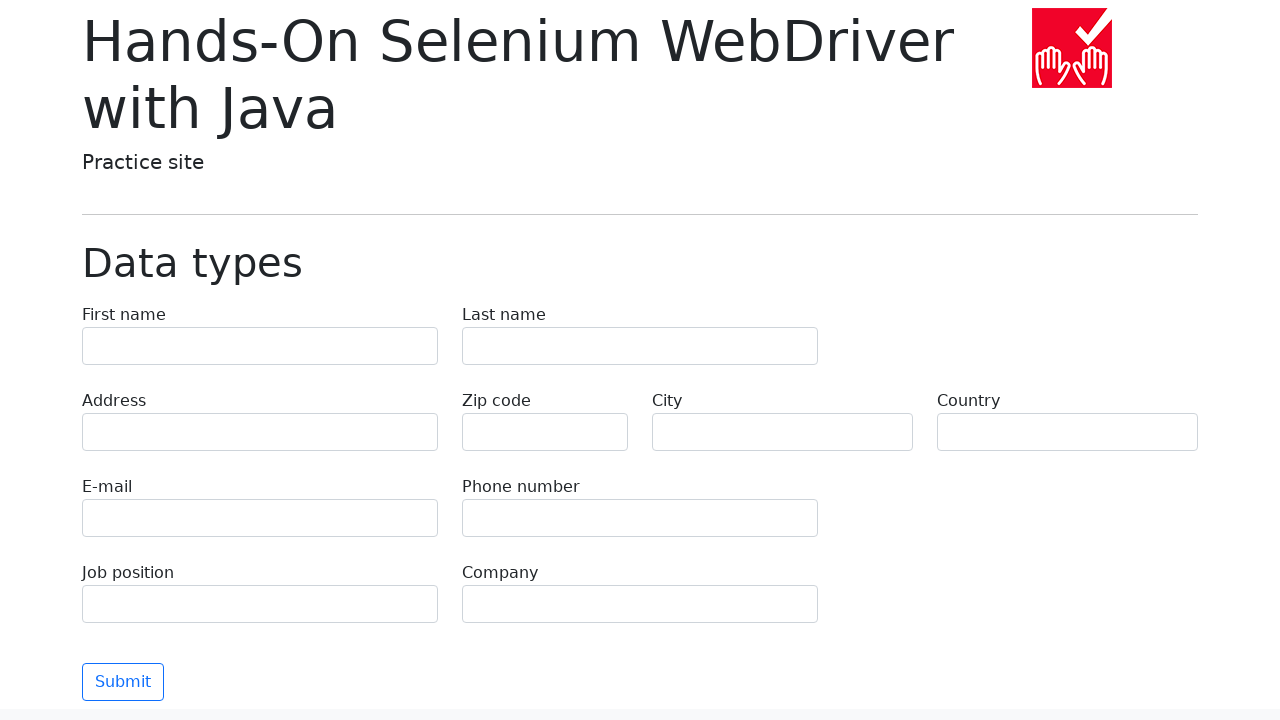

Filled first name field with 'Иван' on input[name='first-name']
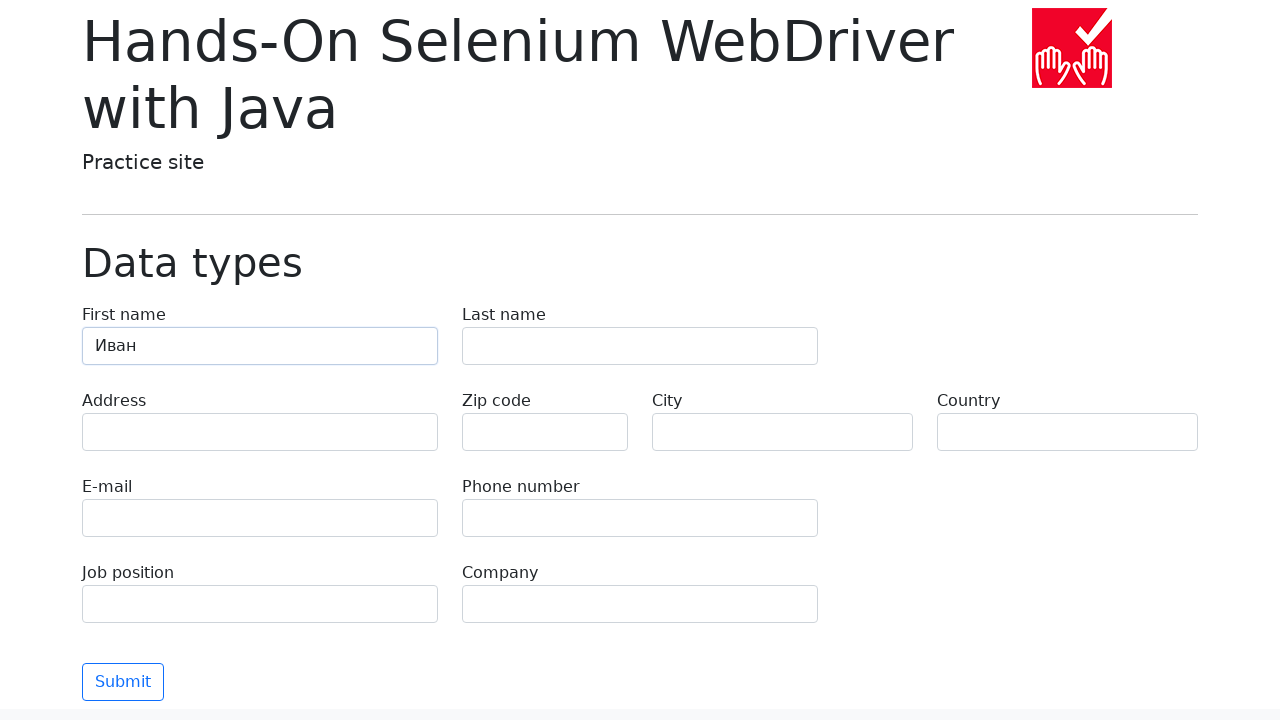

Filled last name field with 'Петров' on input[name='last-name']
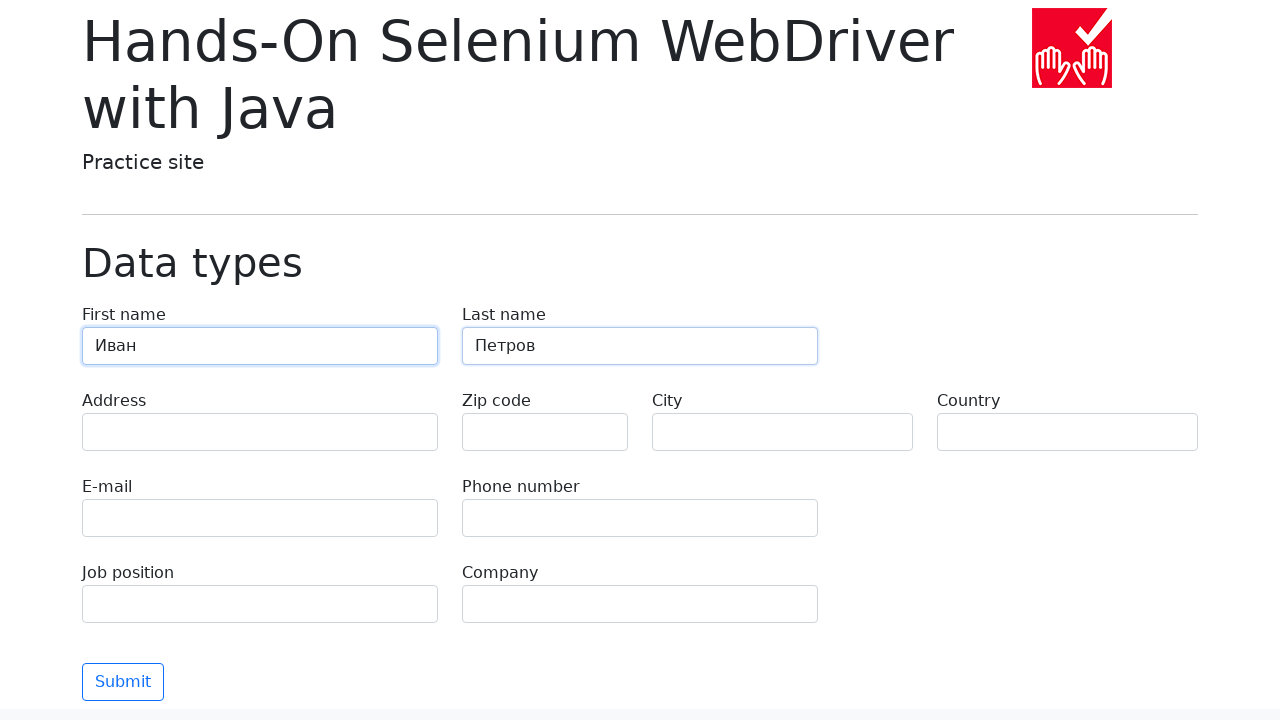

Filled address field with 'Ленина, 55-3' on input[name='address']
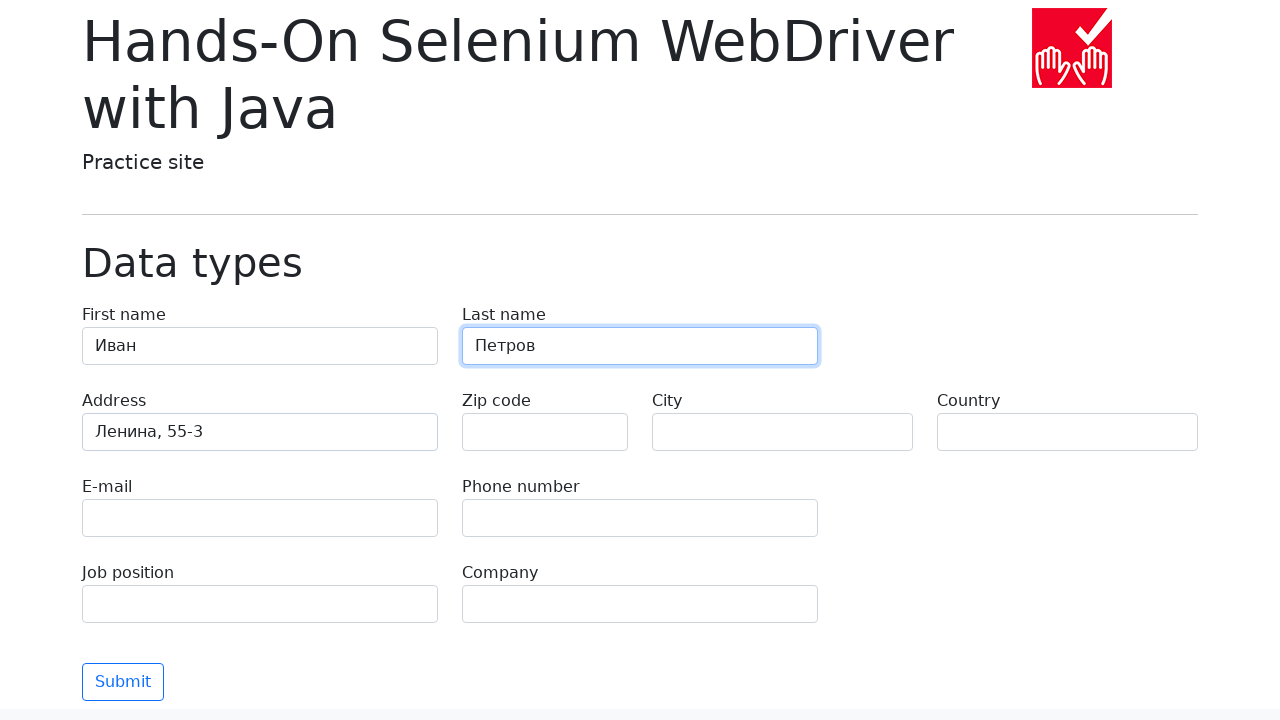

Filled email field with 'test@skypro.com' on input[name='e-mail']
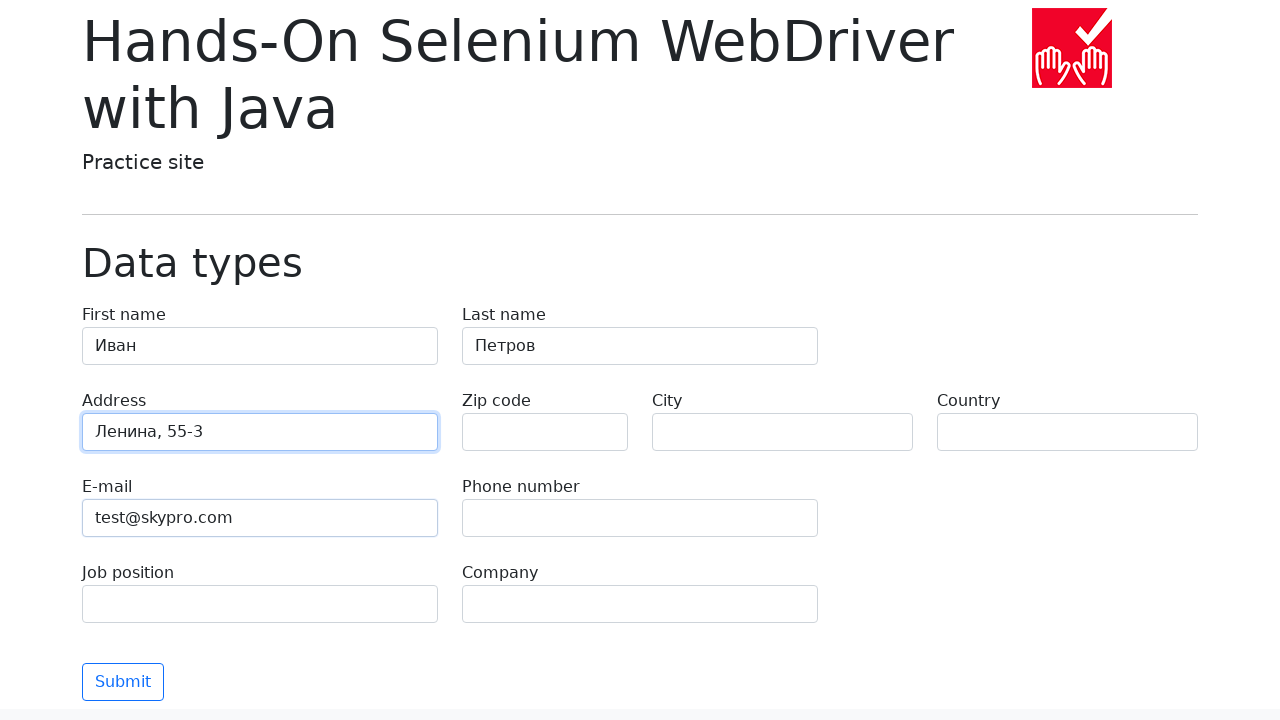

Filled phone field with '+7985899998787' on input[name='phone']
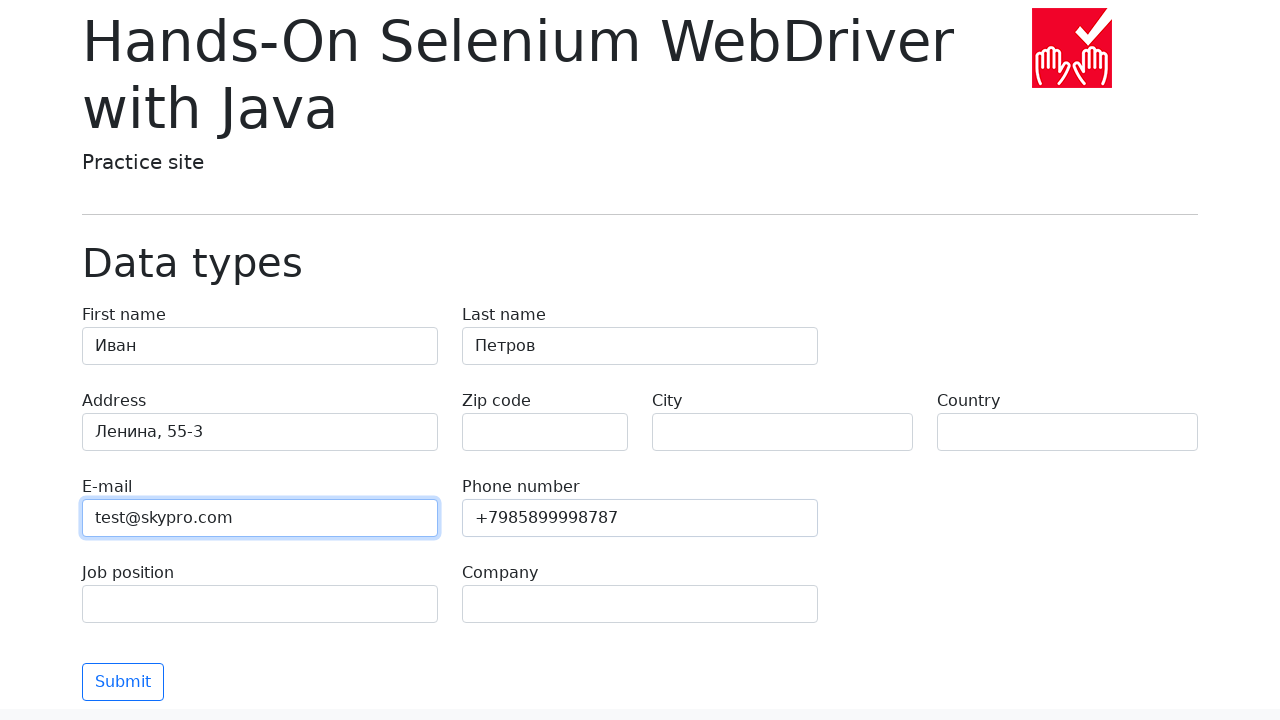

Filled city field with 'Москва' on input[name='city']
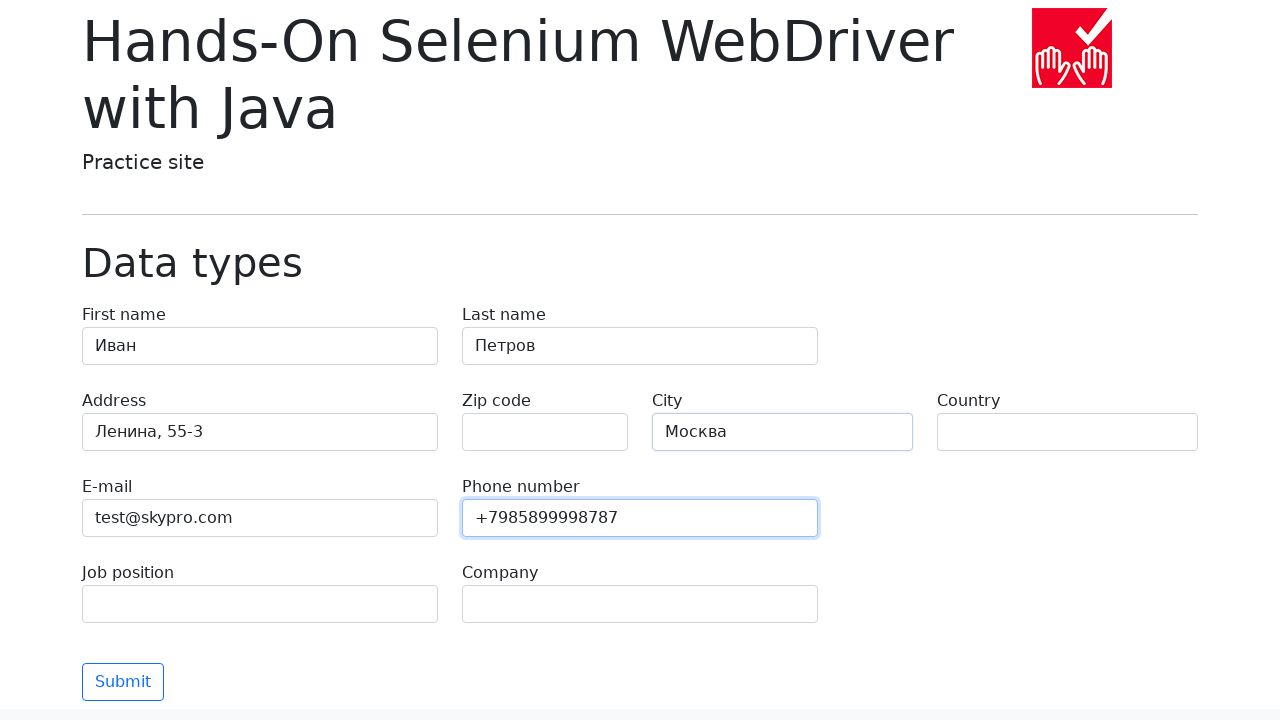

Filled country field with 'Россия' on input[name='country']
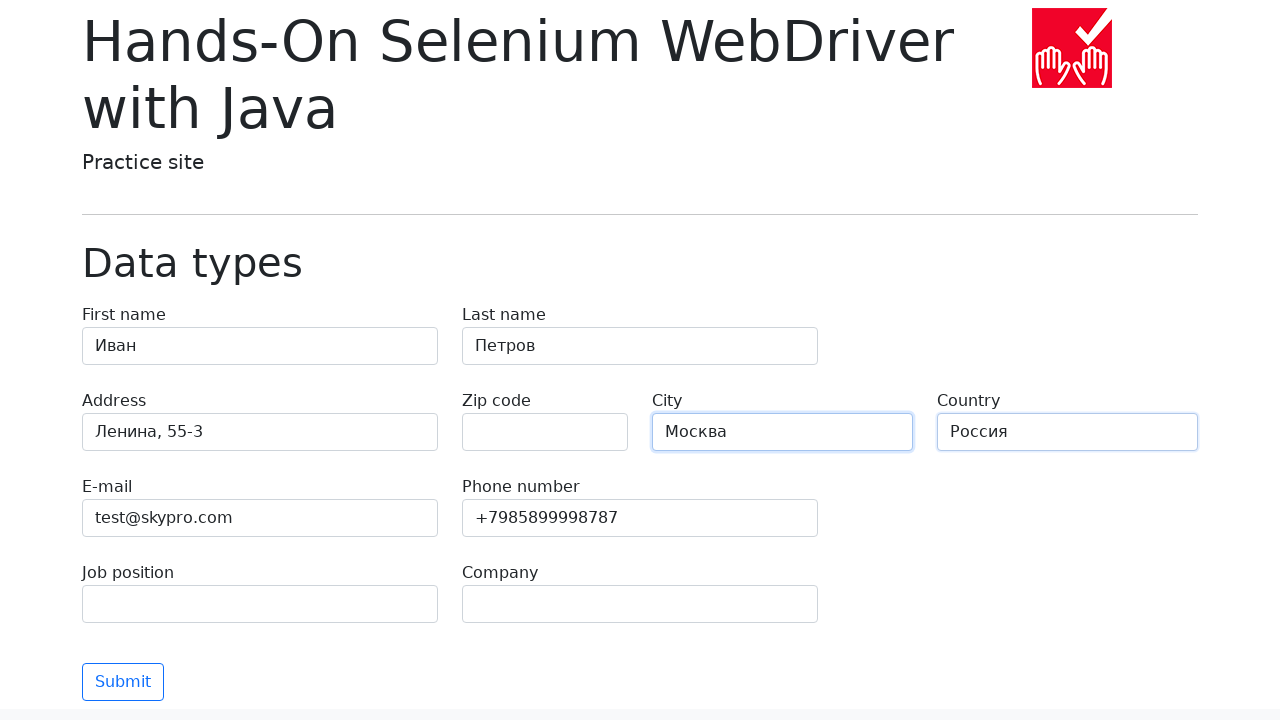

Filled job position field with 'QA' on input[name='job-position']
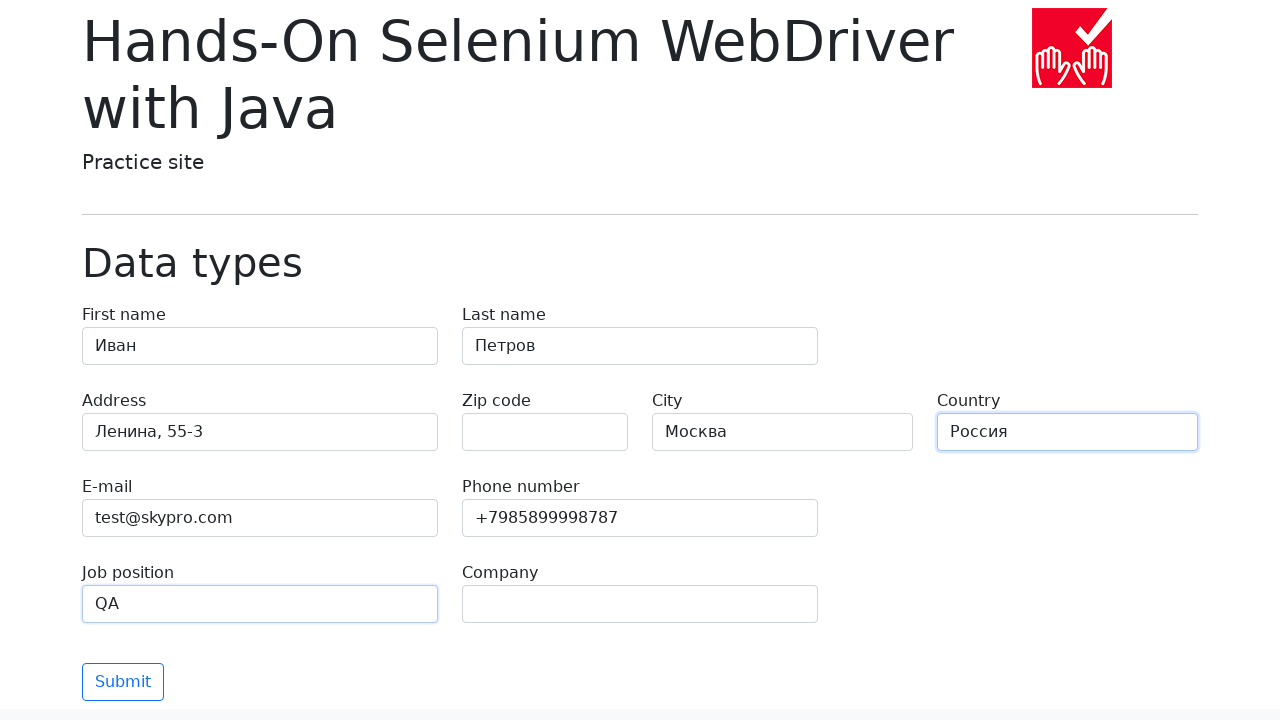

Filled company field with 'SkyPro' on input[name='company']
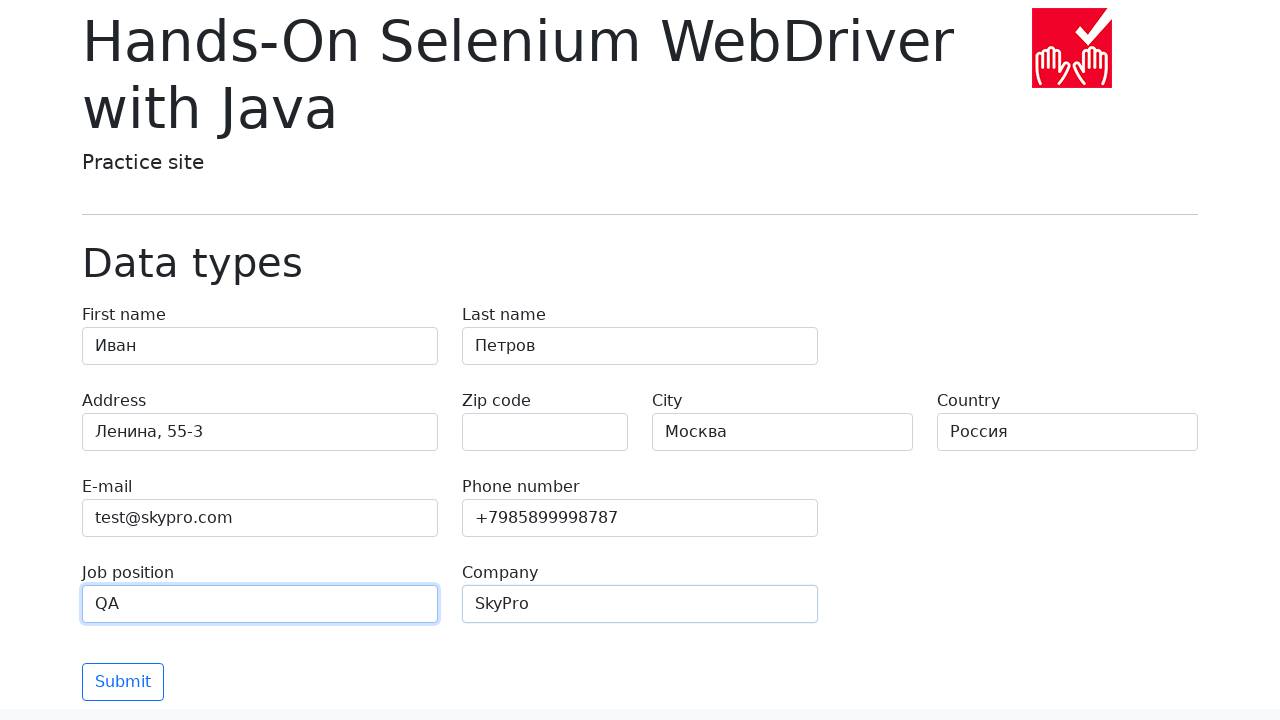

Clicked submit button to submit the form at (123, 682) on button[type='submit']
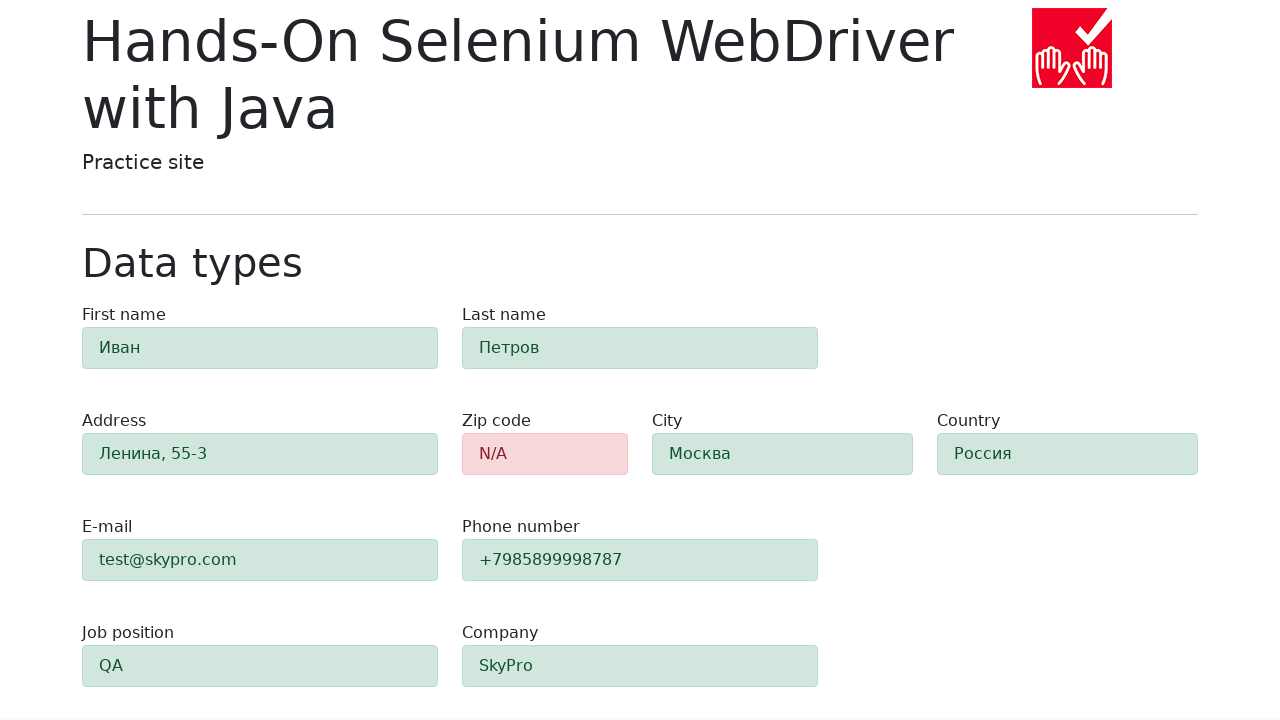

Verified zip code field shows error state (alert-danger class)
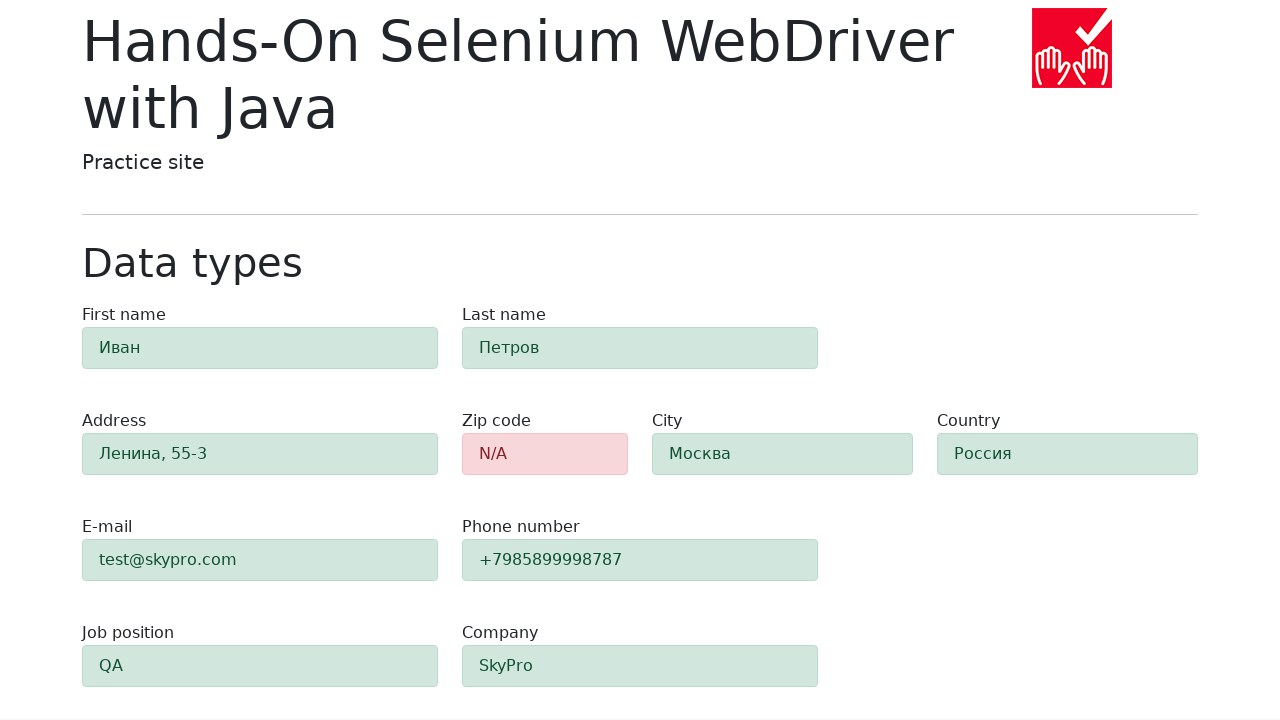

Verified field 'first-name' shows success state (alert-success class)
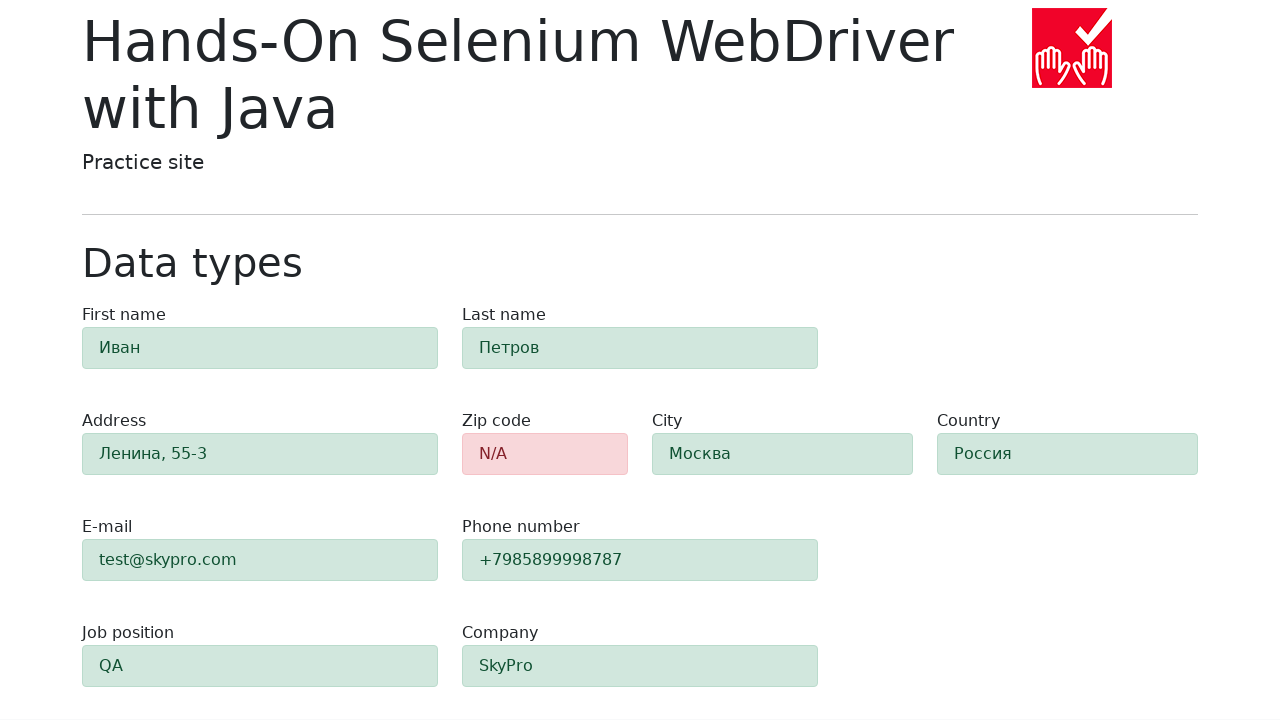

Verified field 'last-name' shows success state (alert-success class)
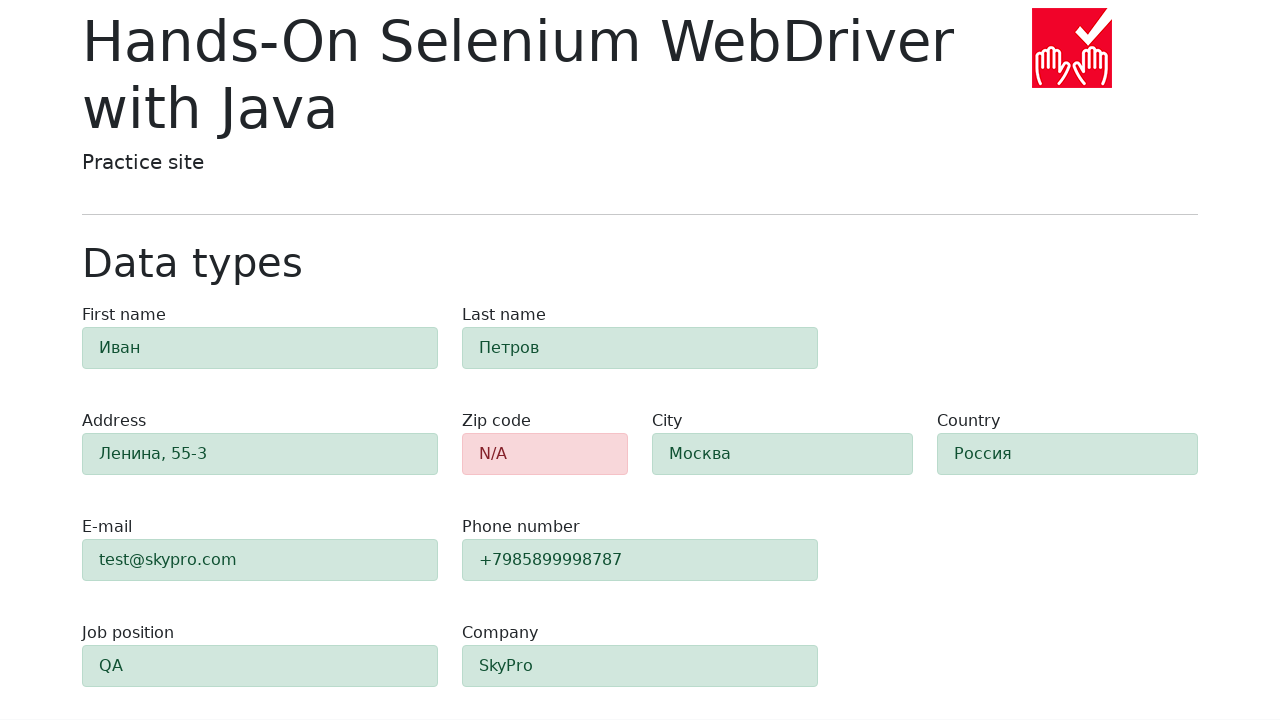

Verified field 'address' shows success state (alert-success class)
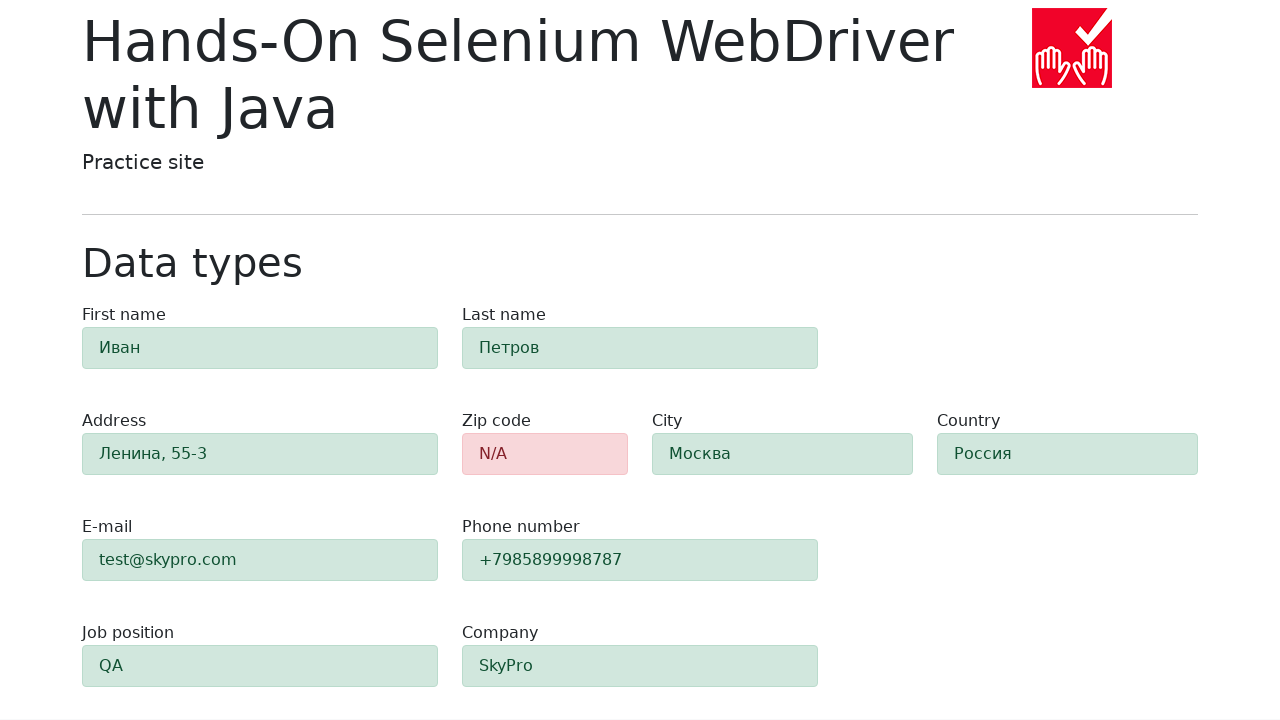

Verified field 'e-mail' shows success state (alert-success class)
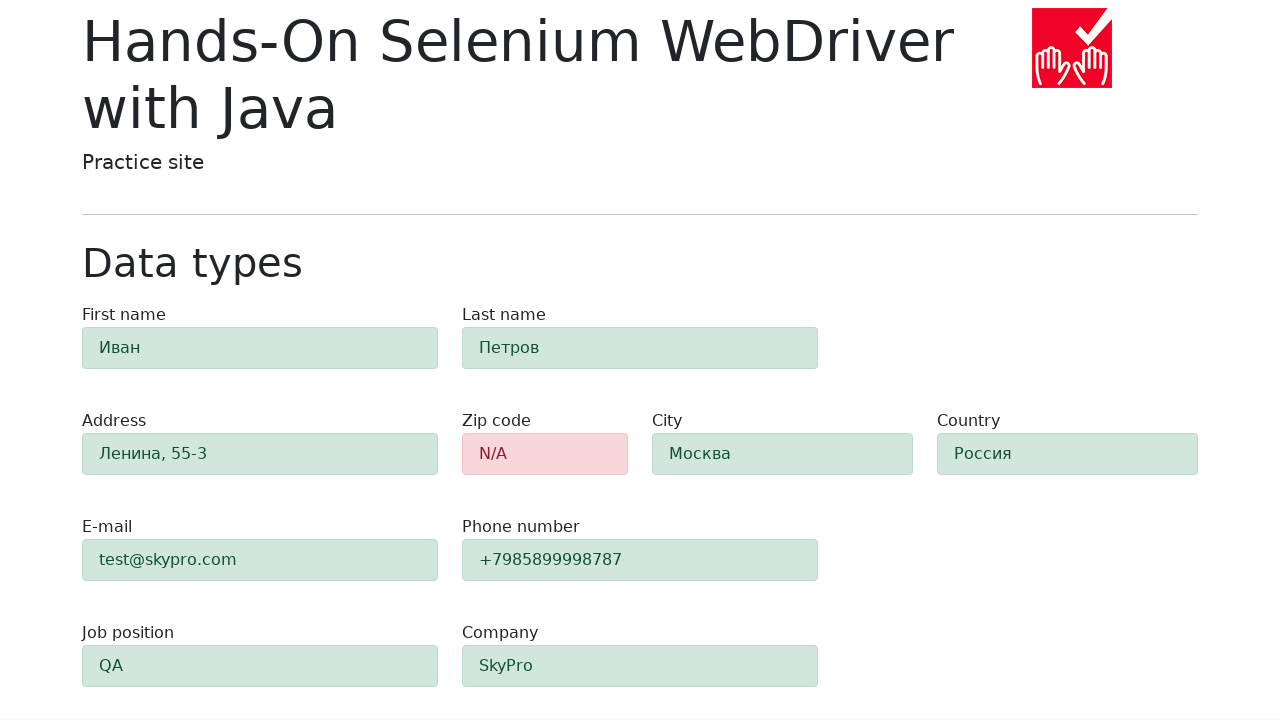

Verified field 'phone' shows success state (alert-success class)
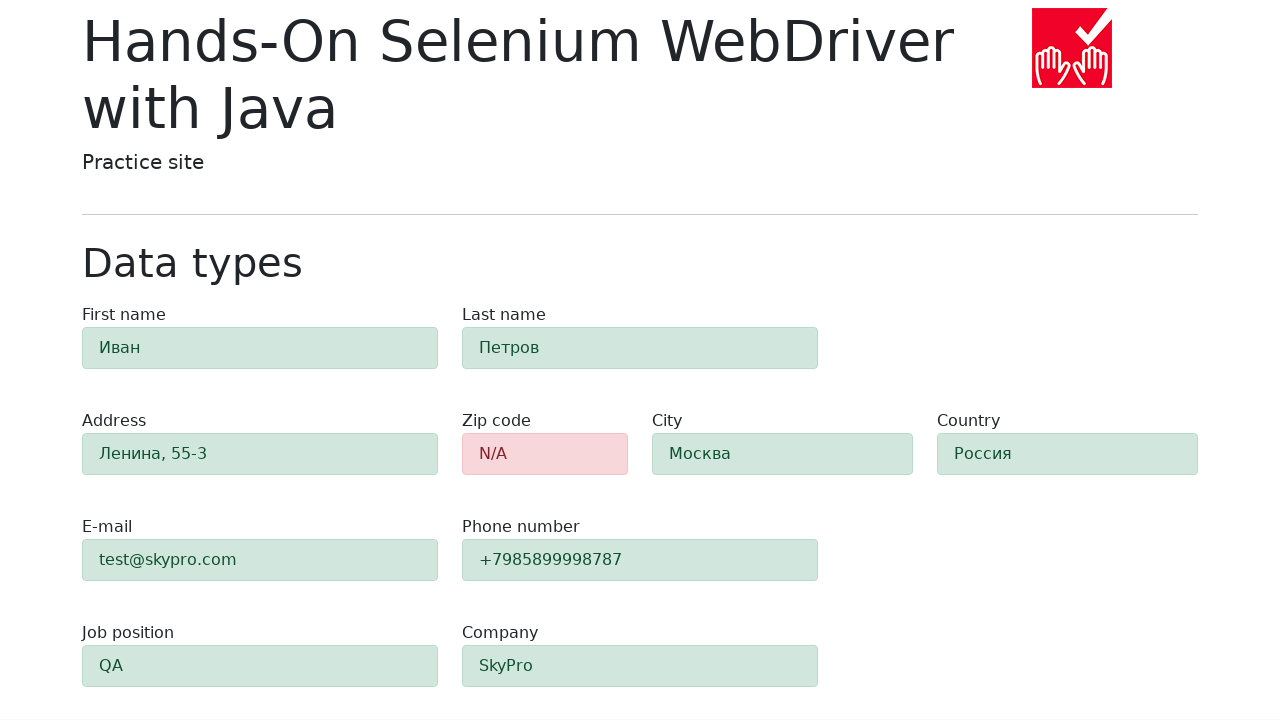

Verified field 'city' shows success state (alert-success class)
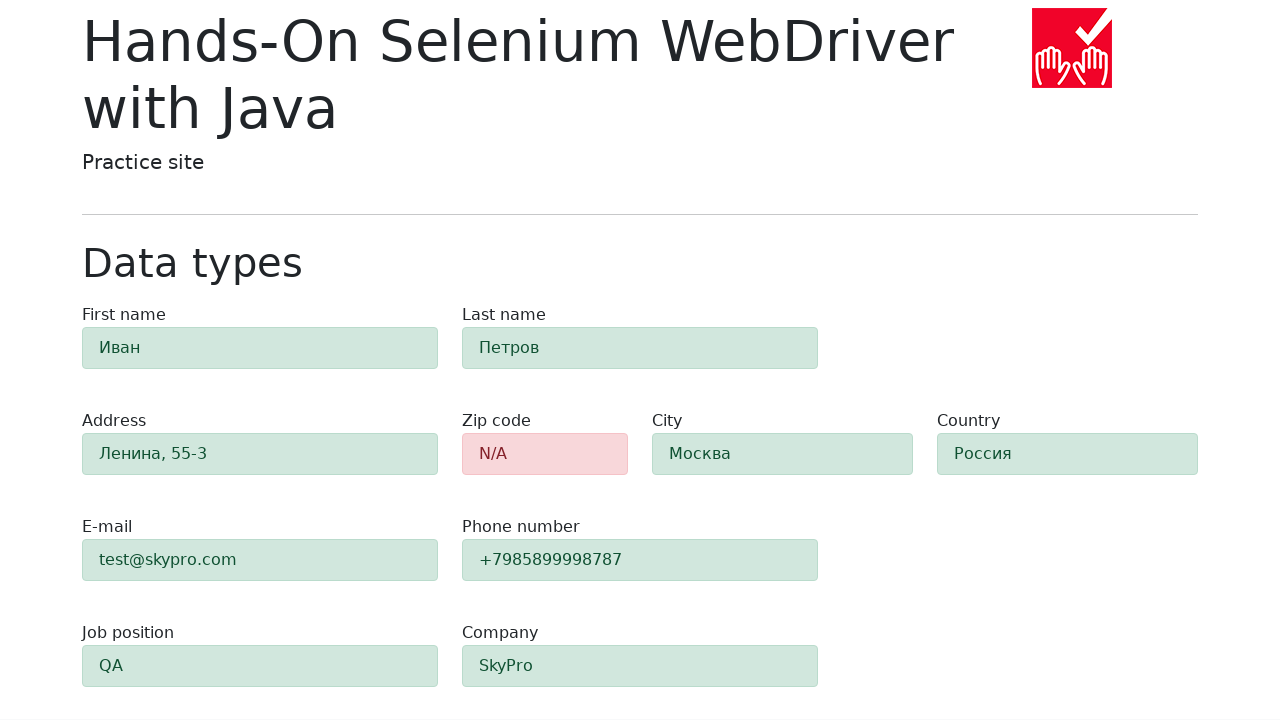

Verified field 'country' shows success state (alert-success class)
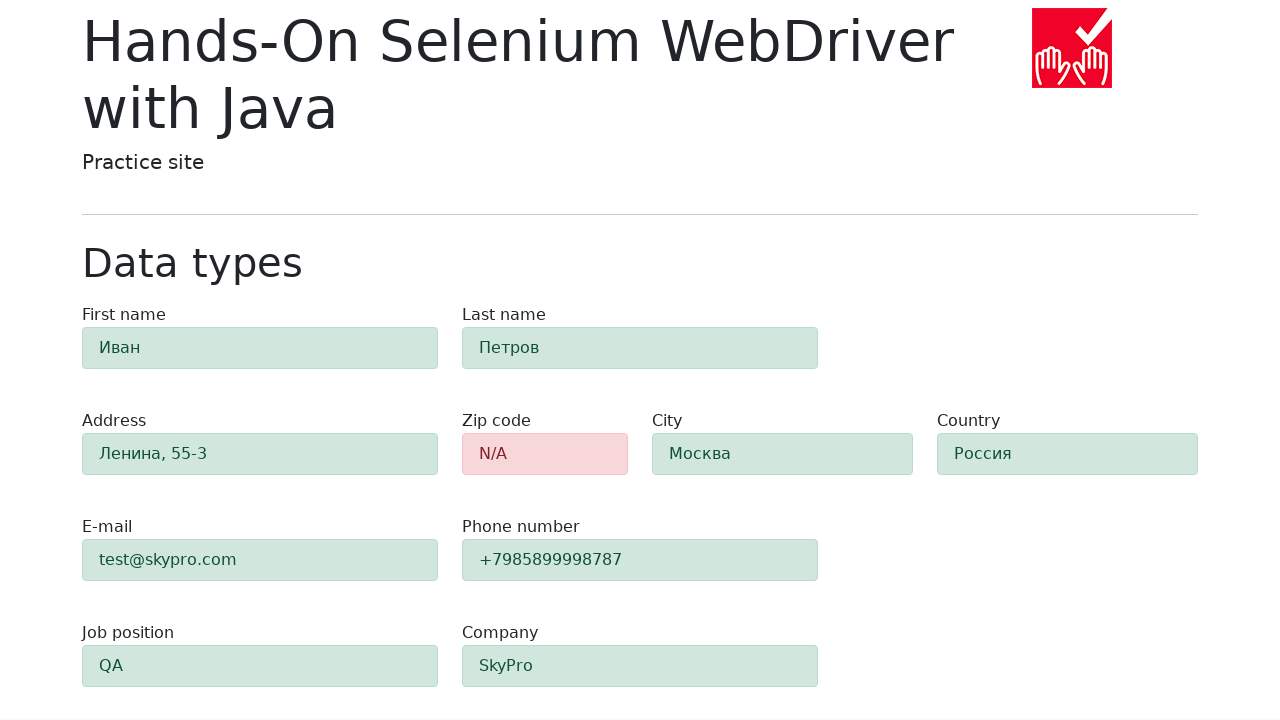

Verified field 'job-position' shows success state (alert-success class)
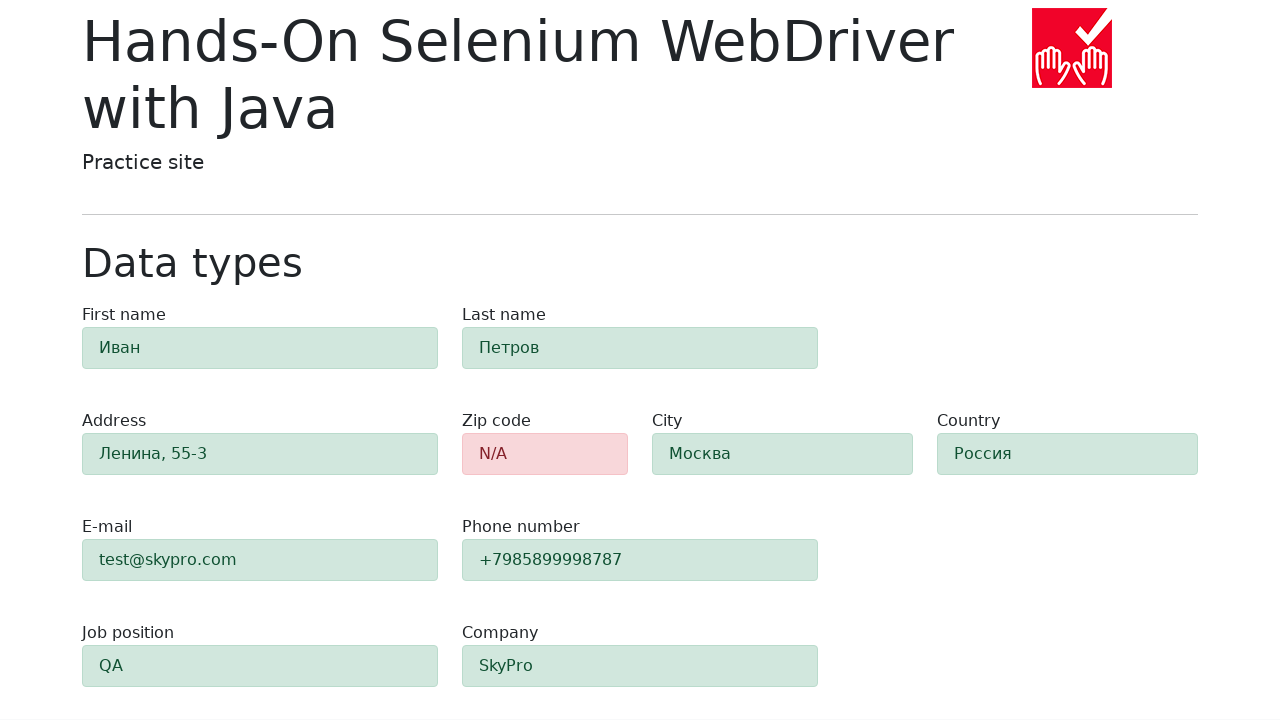

Verified field 'company' shows success state (alert-success class)
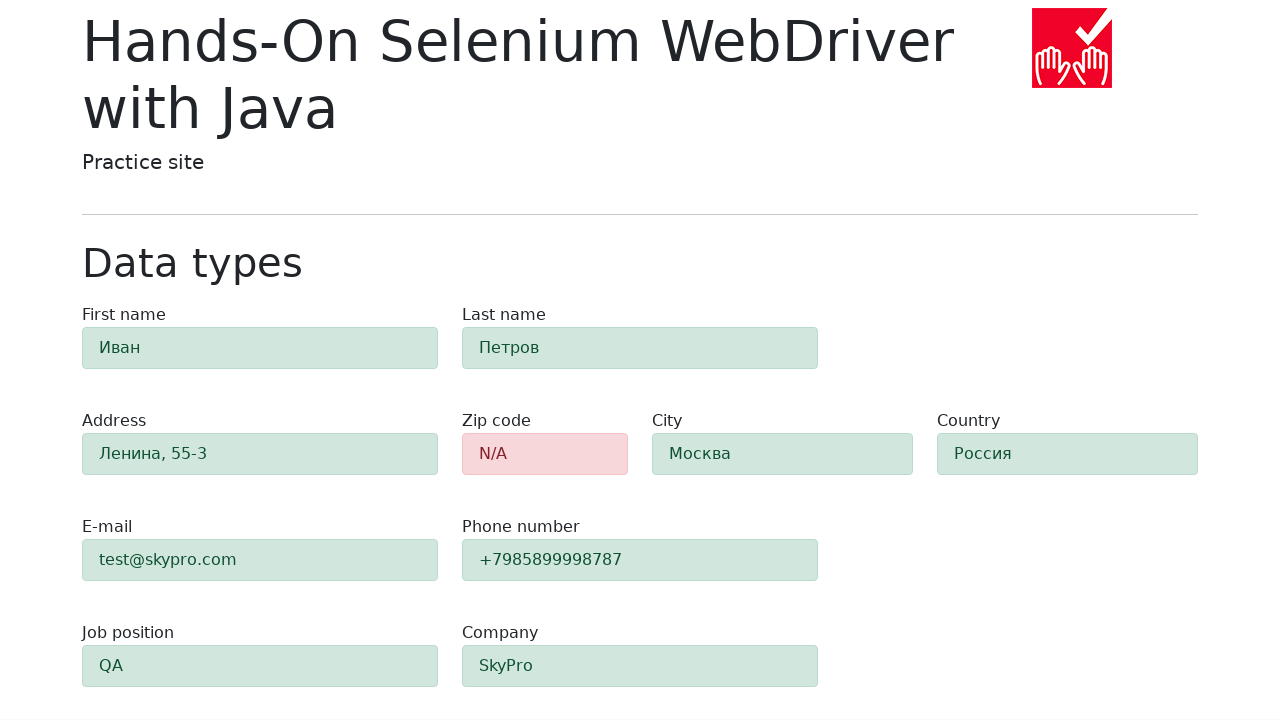

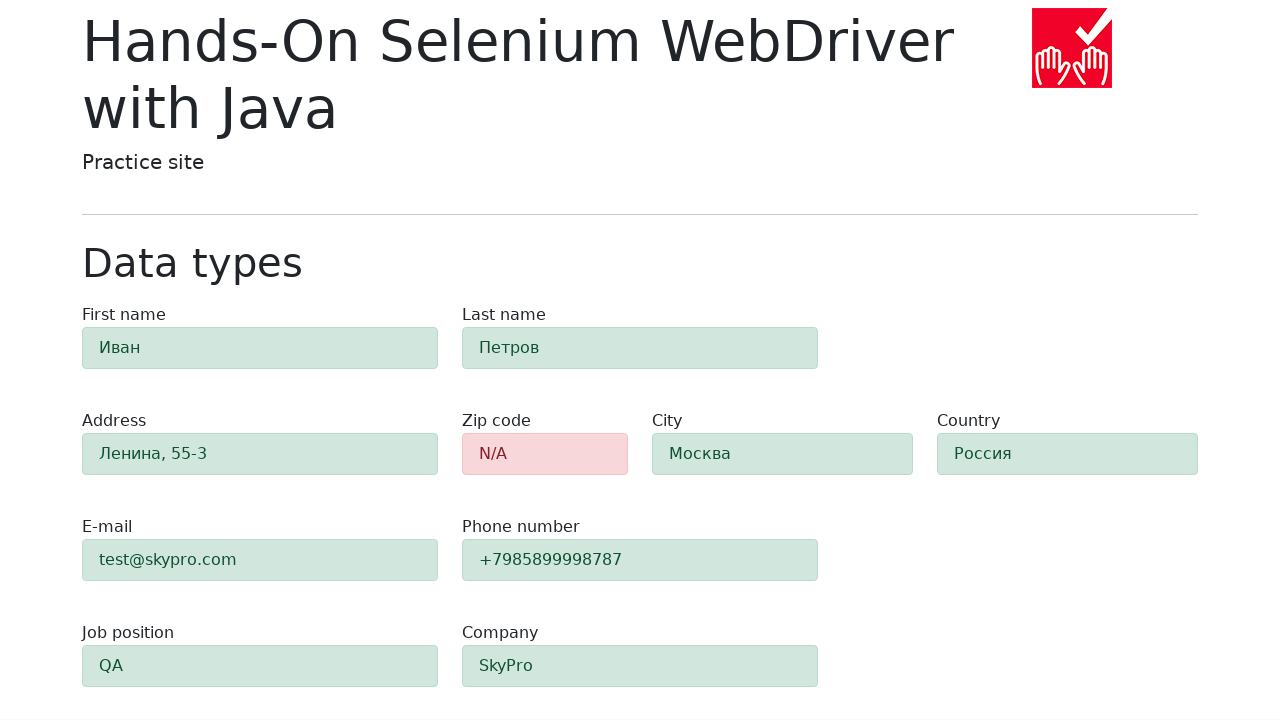